Tests the Sortable Data Tables page by navigating to it and verifying table content is present

Starting URL: http://the-internet.herokuapp.com

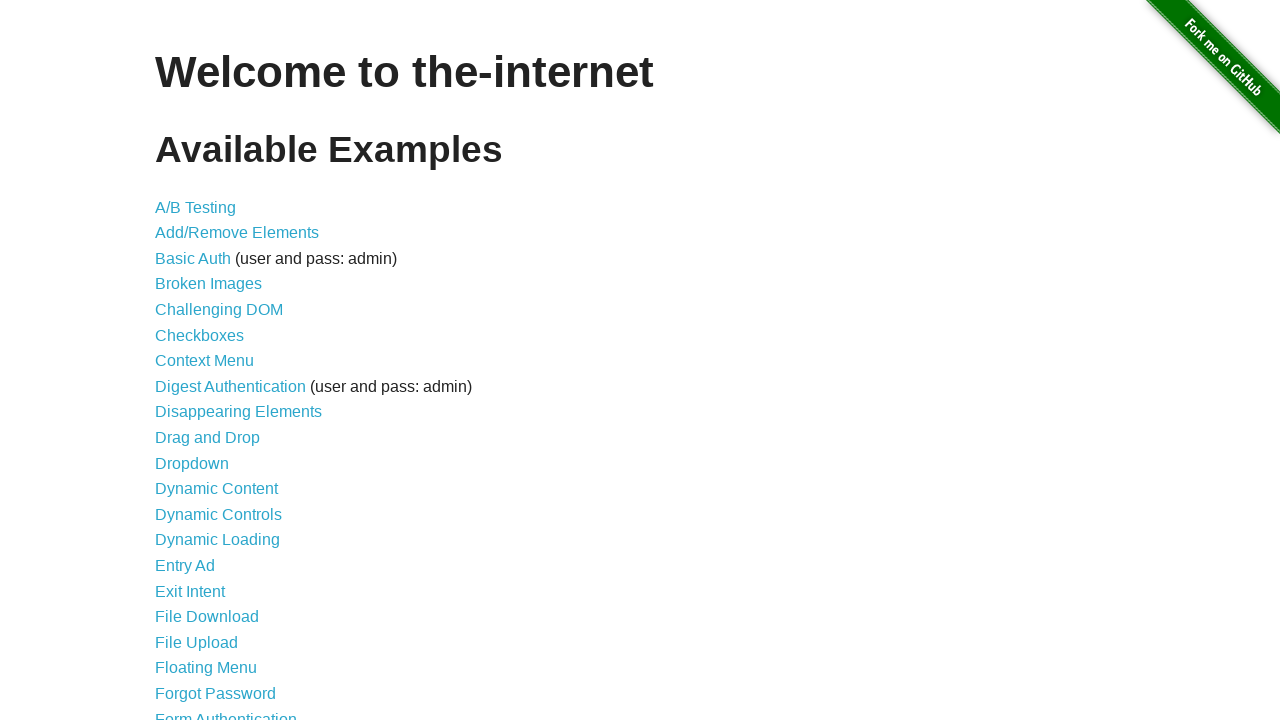

Clicked on Sortable Data Tables link at (230, 574) on a:has-text('Sortable Data Tables')
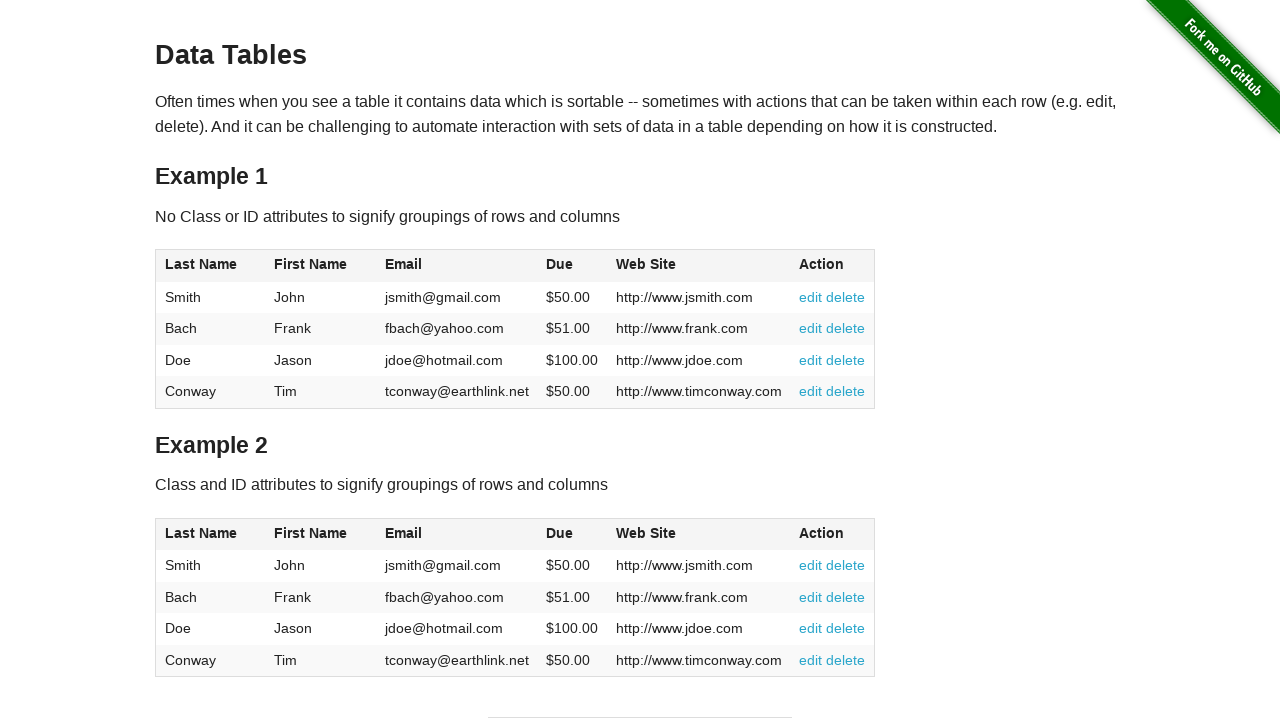

Table #table1 is now visible
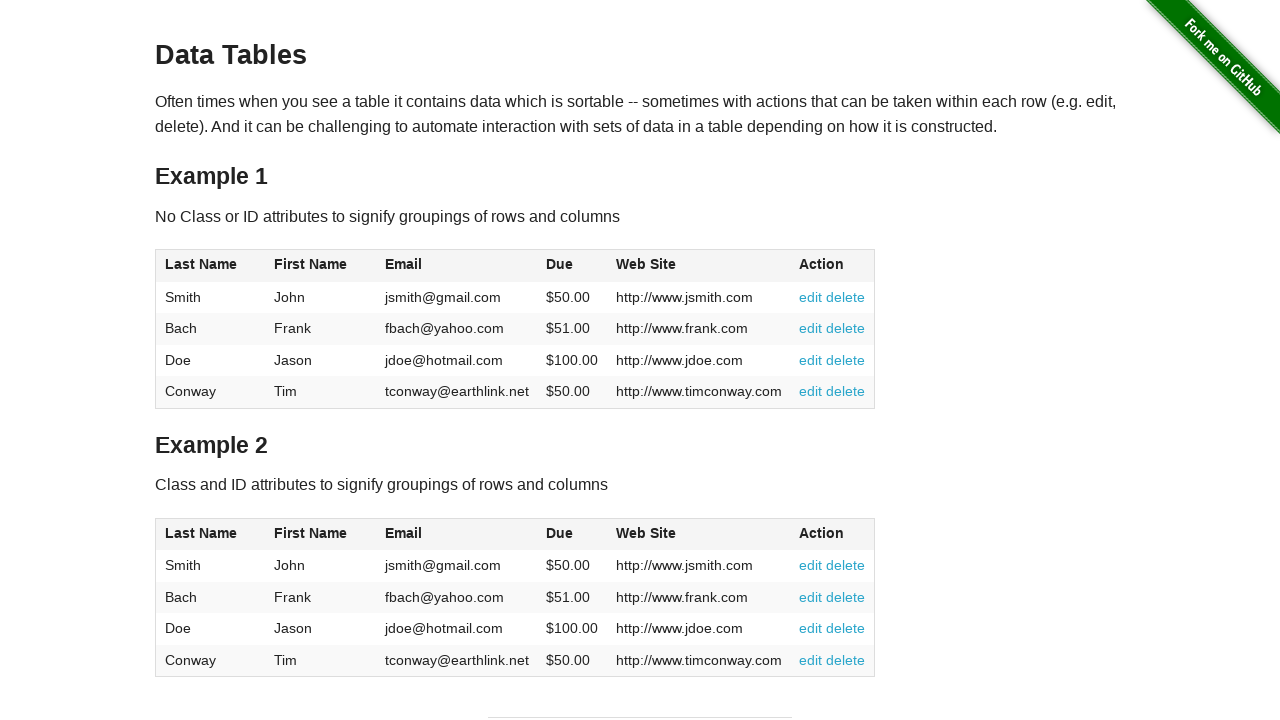

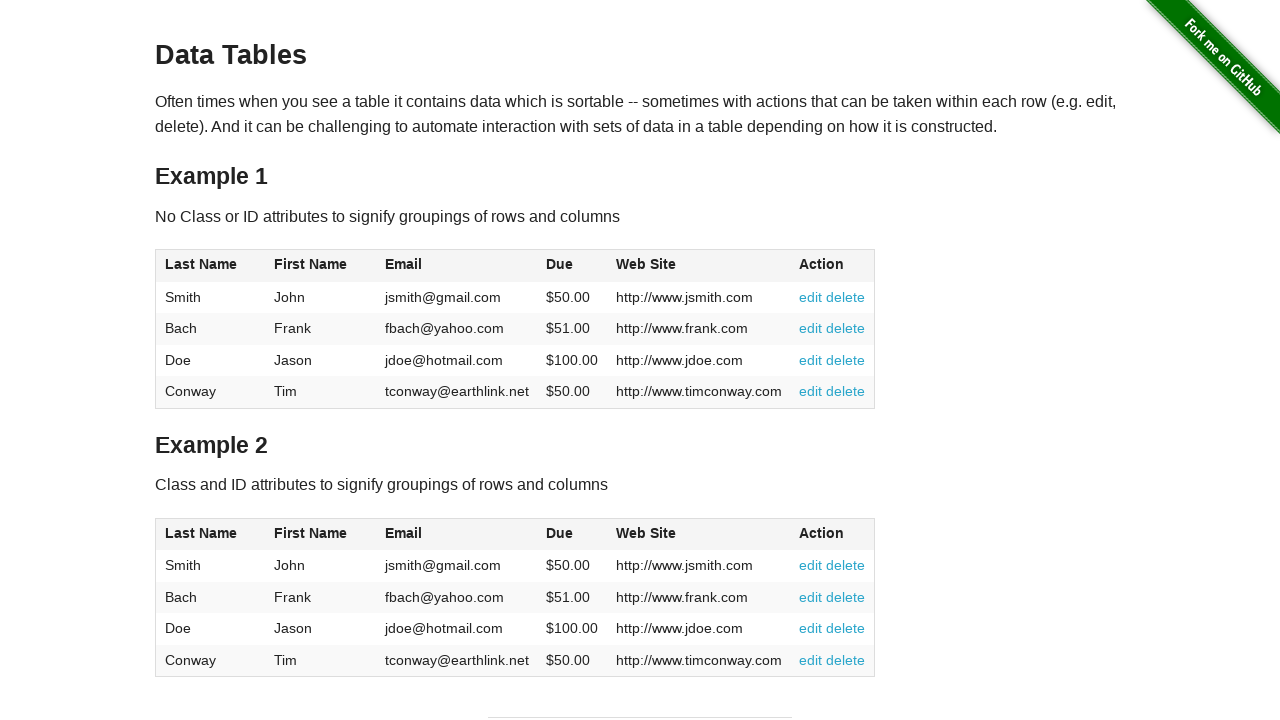